Tests Community menu navigation by accessing Forum and Blog pages from the Community dropdown menu.

Starting URL: https://lichess.org

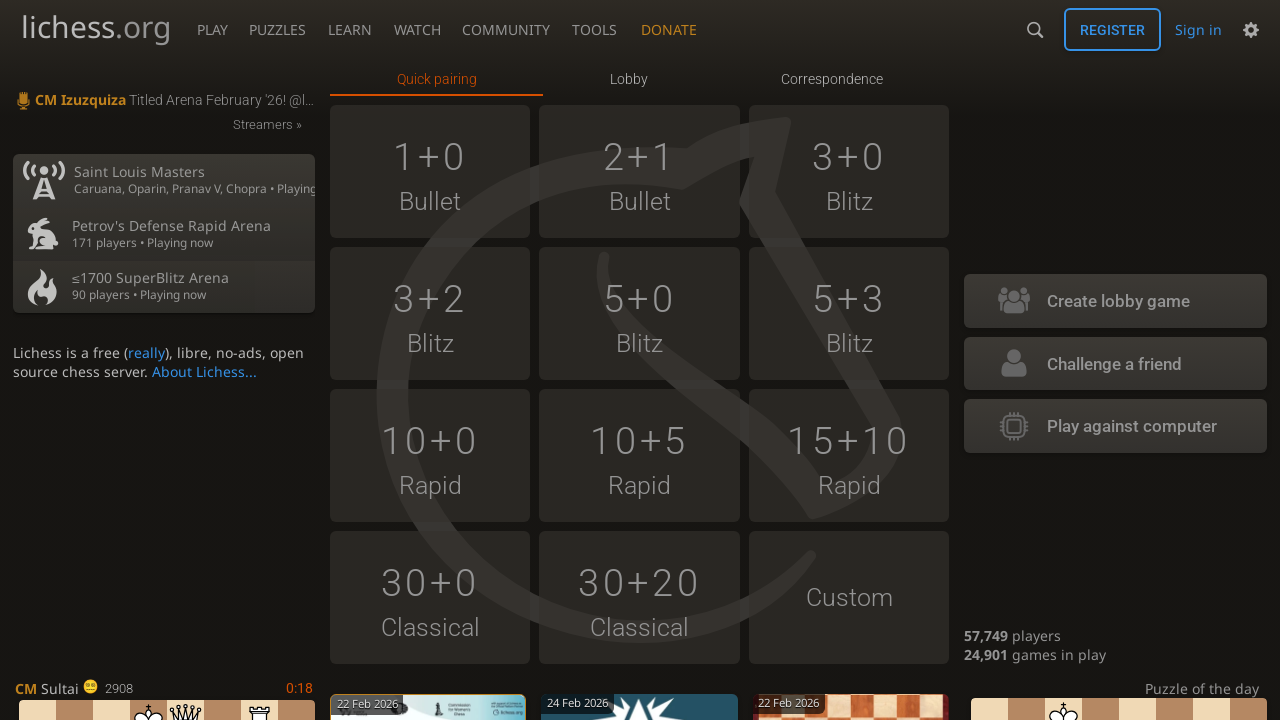

Community menu selector loaded
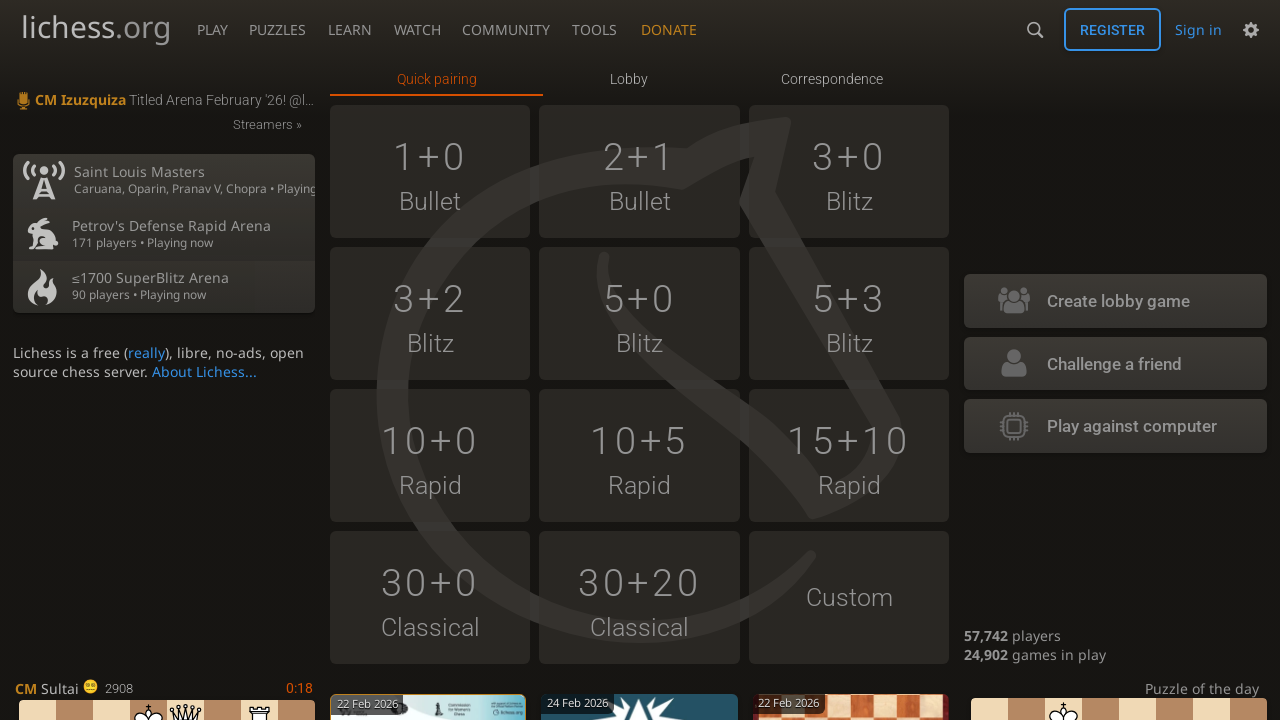

Hovered over Community menu at (505, 26) on xpath=//a[@href='/player']
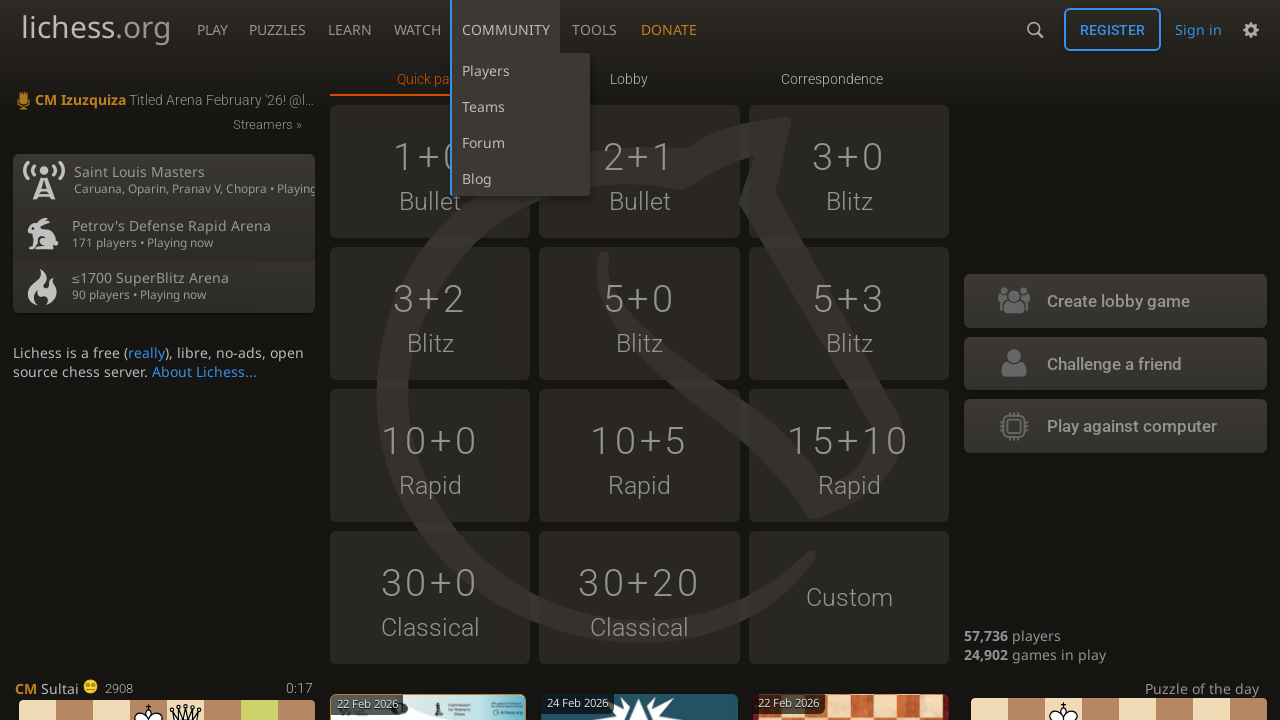

Clicked Forum link from Community dropdown at (521, 142) on xpath=//a[@href='/forum']
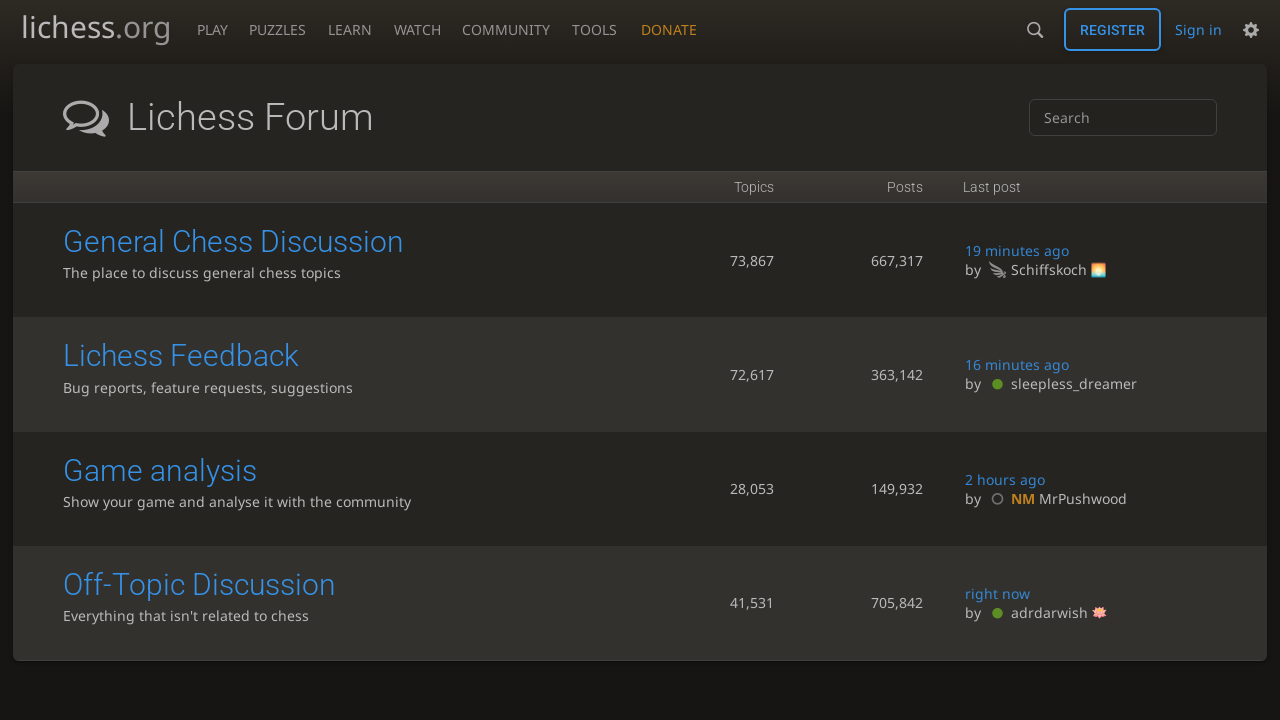

Forum page loaded successfully
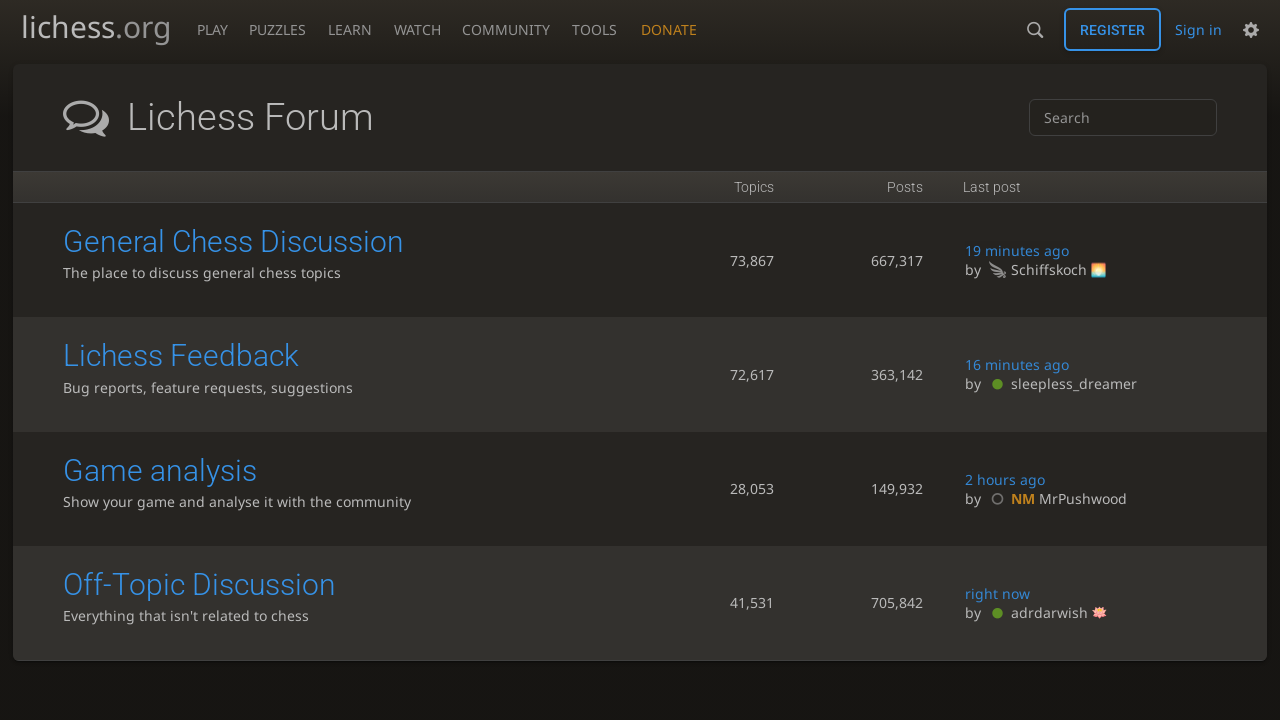

Hovered over Community menu again at (505, 26) on xpath=//a[@href='/player']
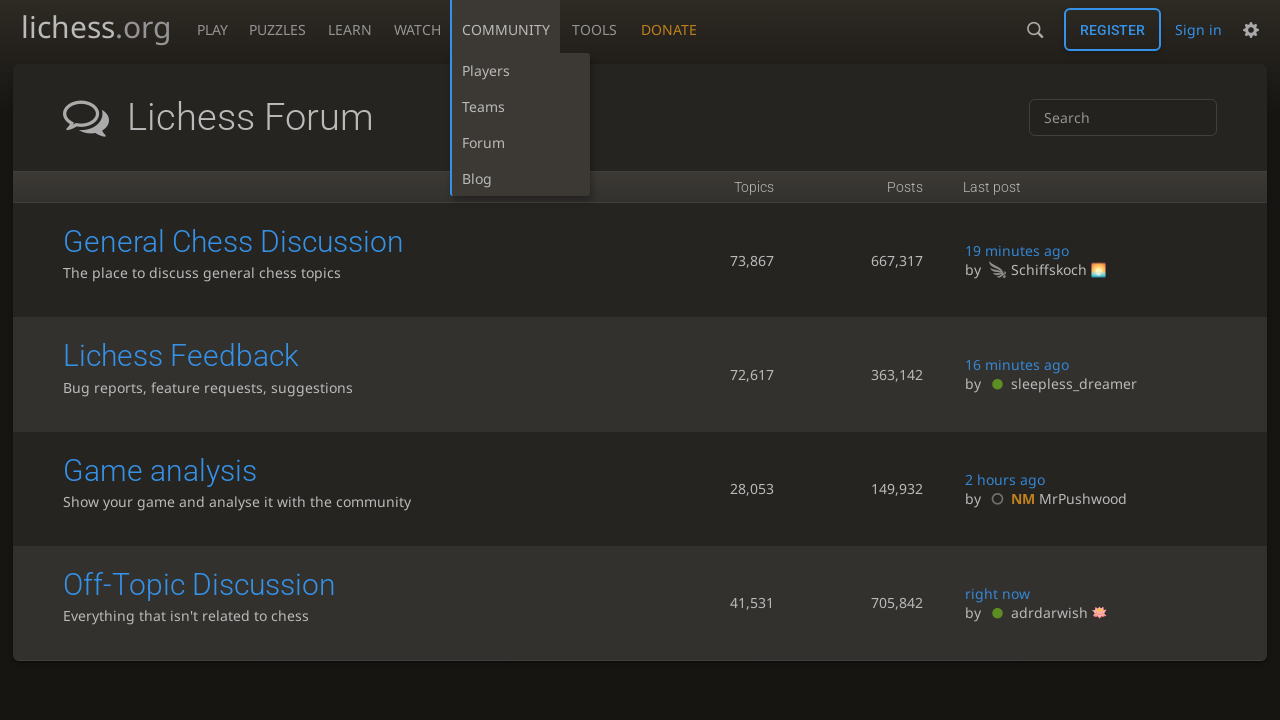

Clicked Blog link from Community dropdown at (521, 178) on xpath=//a[@href='/blog/community']
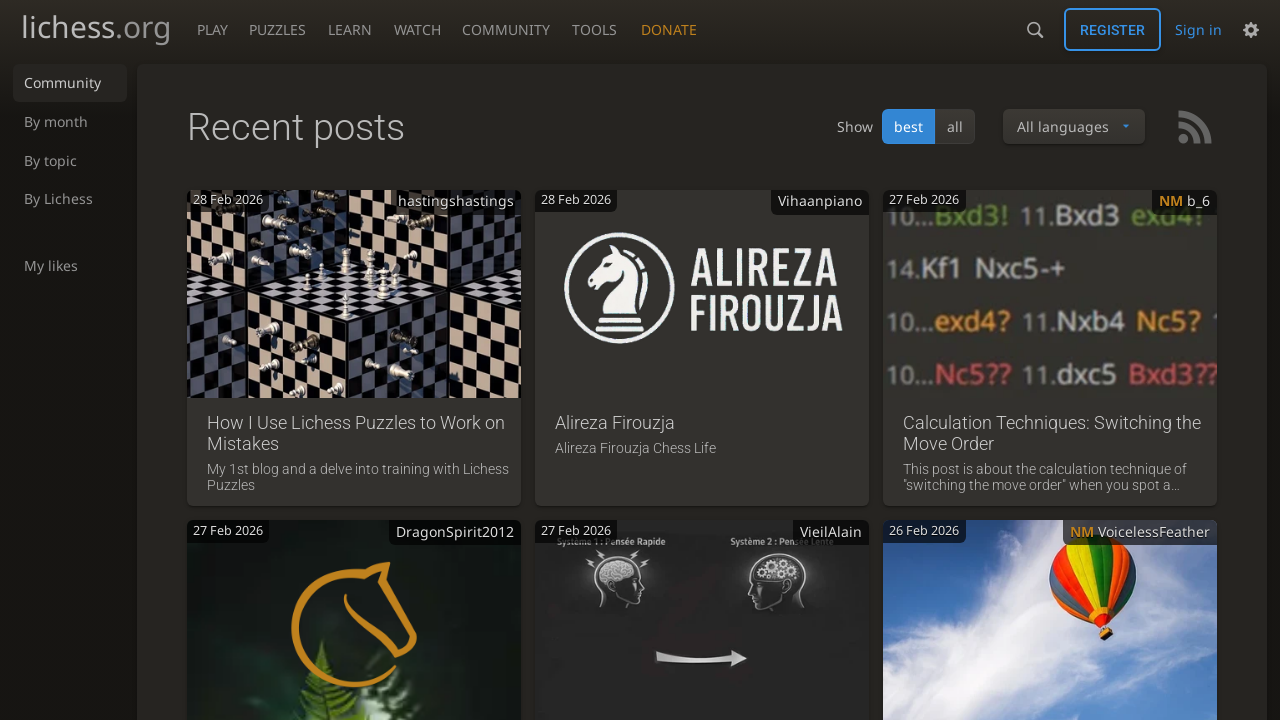

Blog page loaded successfully
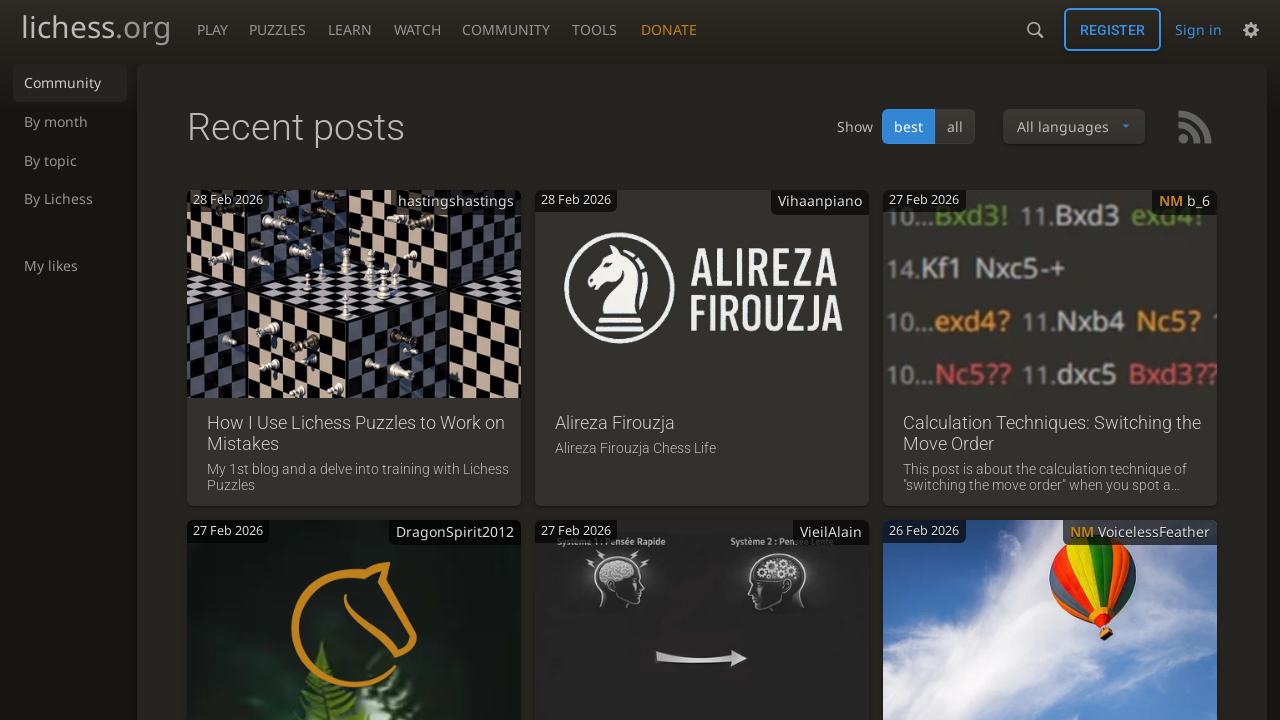

Clicked home link to return to starting page at (96, 28) on xpath=//a[@href='/']
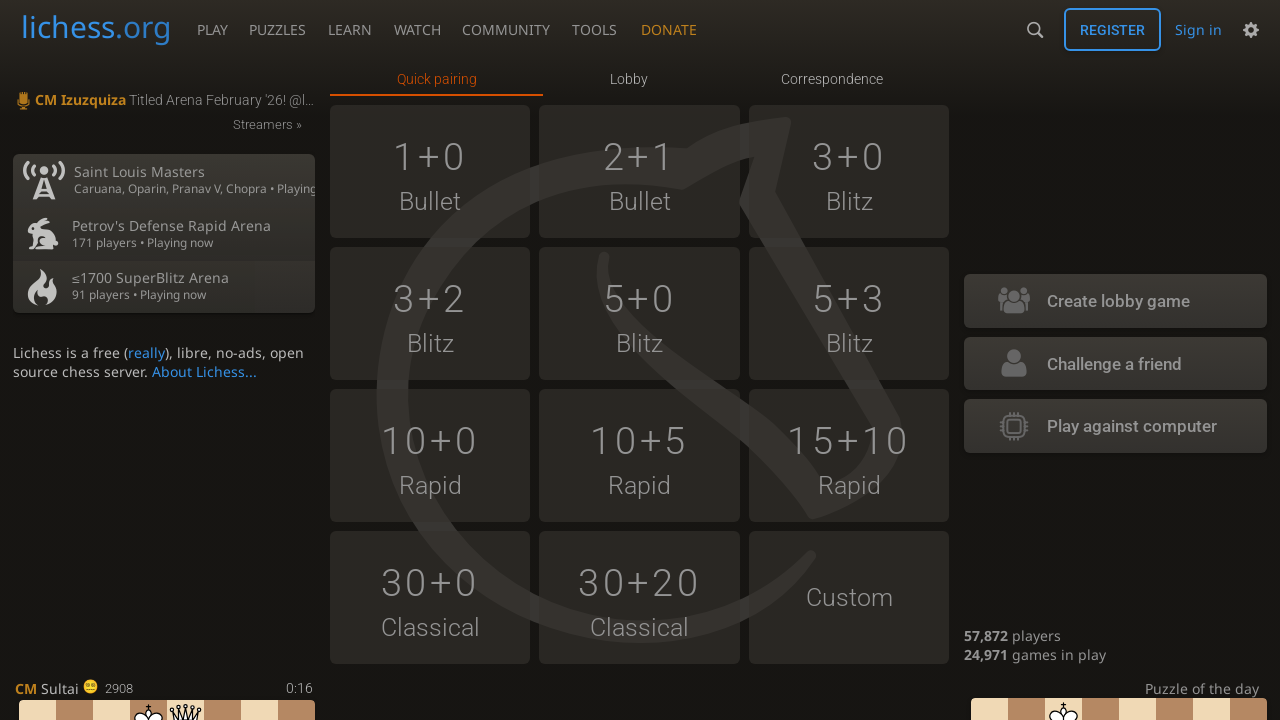

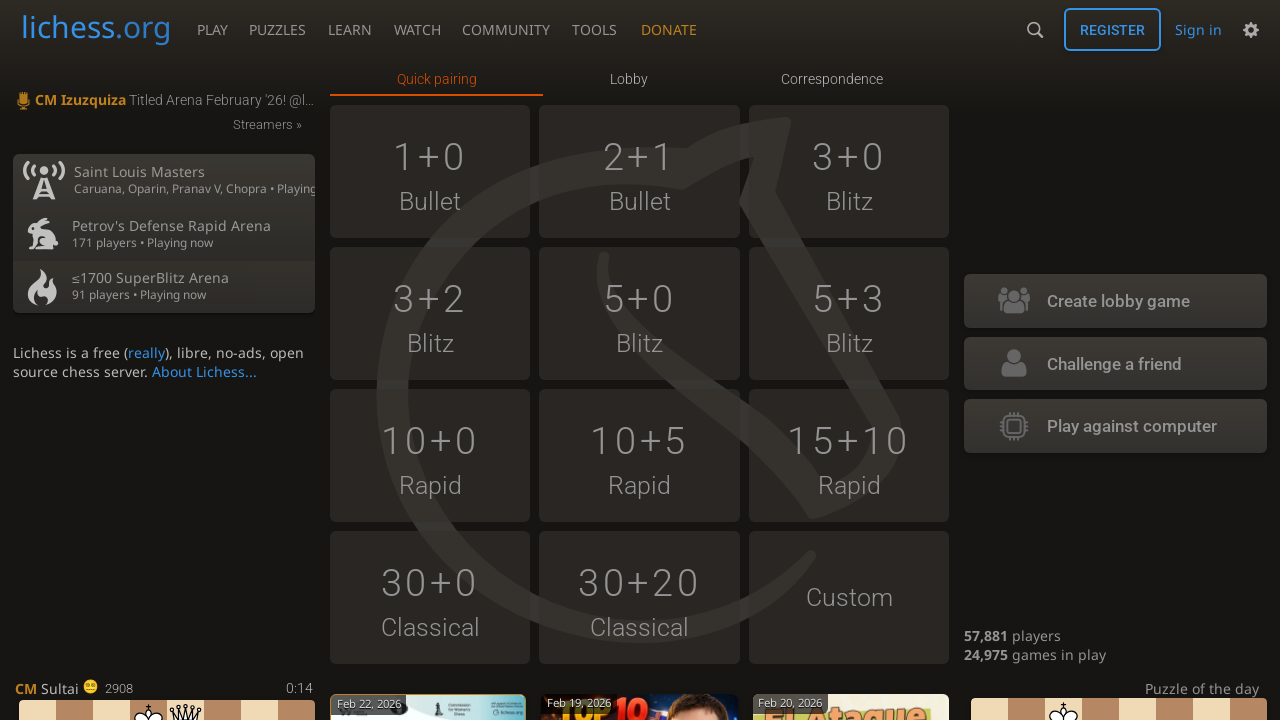